Tests a math quiz form by reading a value from the page, calculating a mathematical formula (log of absolute value of 12 times sine of the value), filling in the answer, checking required checkboxes, and submitting the form.

Starting URL: http://suninjuly.github.io/math.html

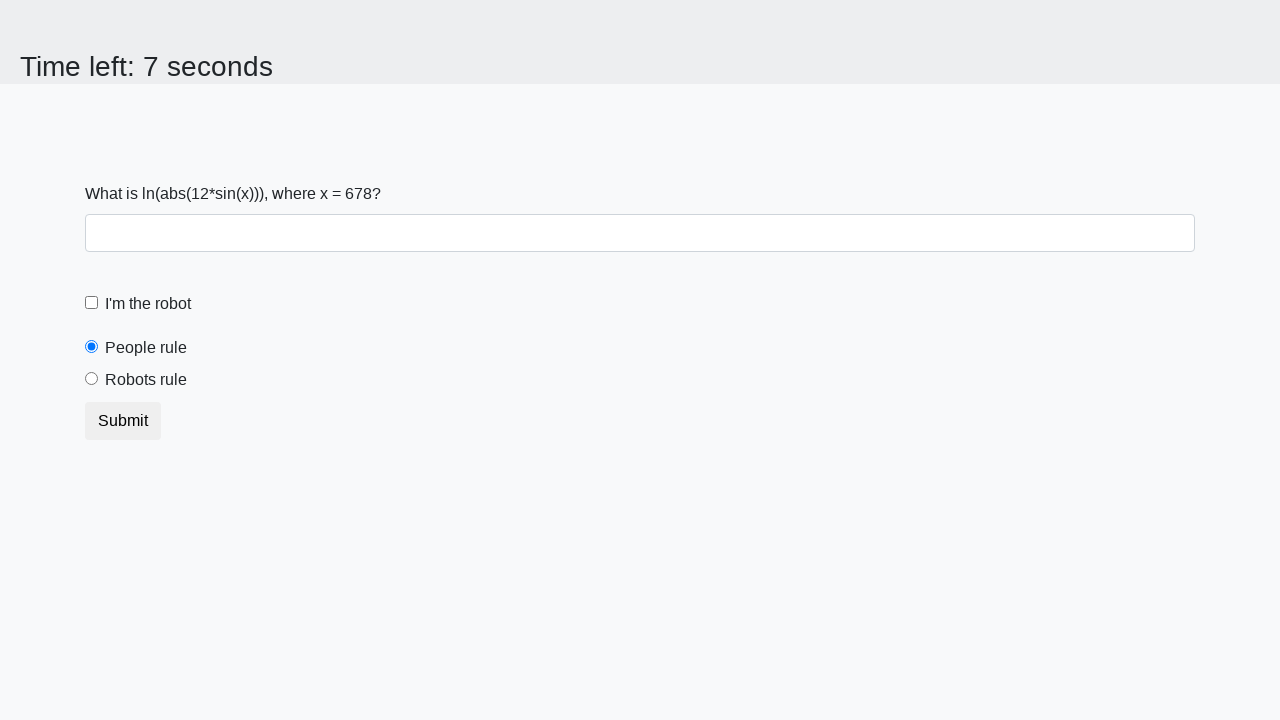

Located the input value element on the page
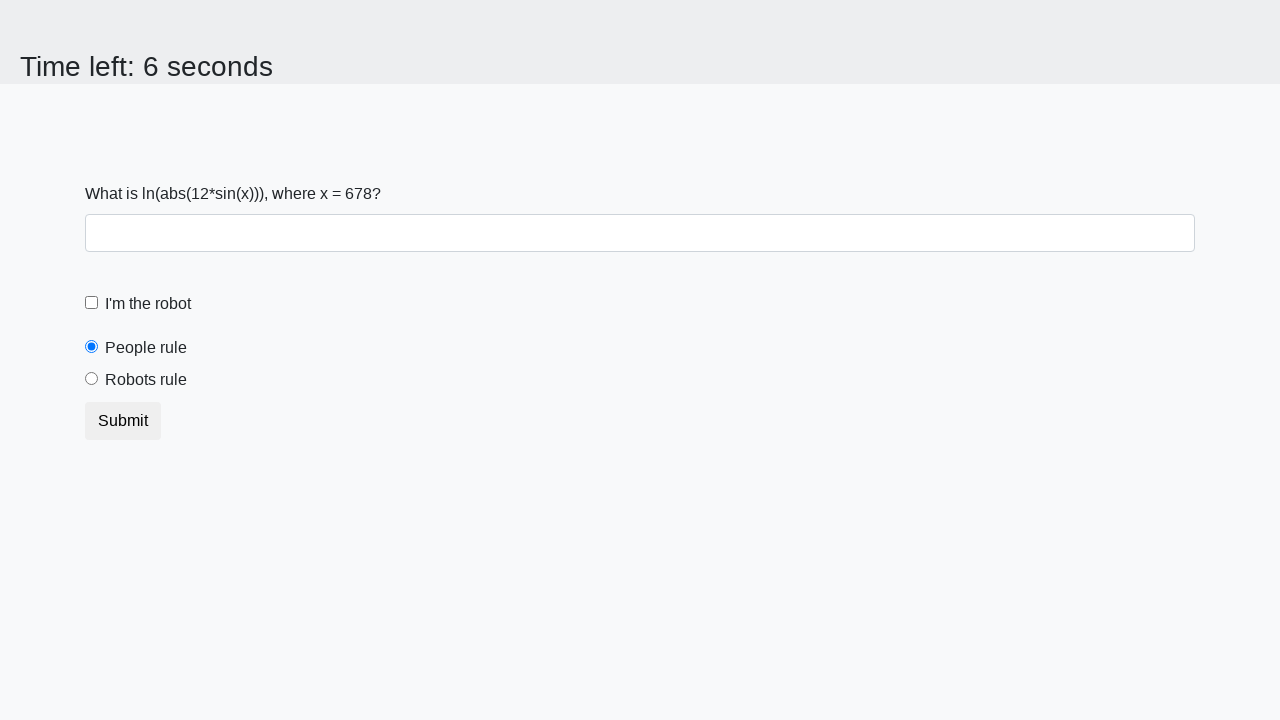

Read x value from page: 678
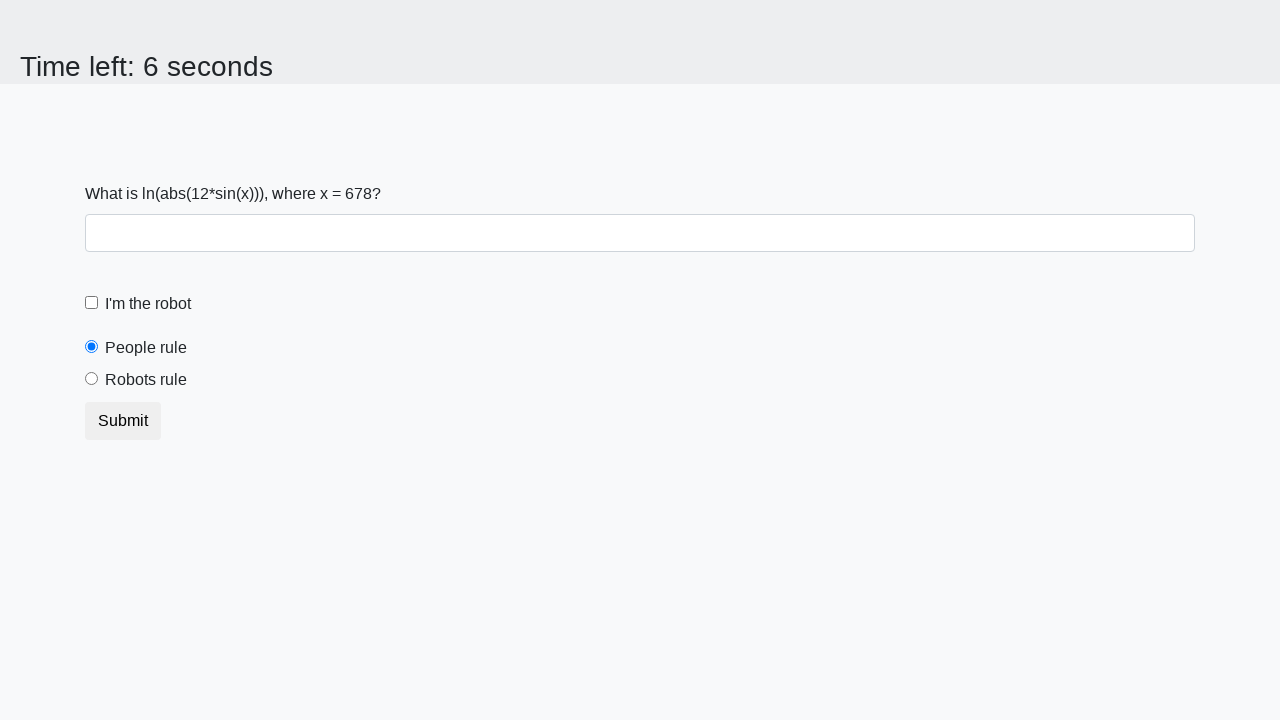

Calculated answer using formula log(abs(12*sin(678))): 1.889569042929101
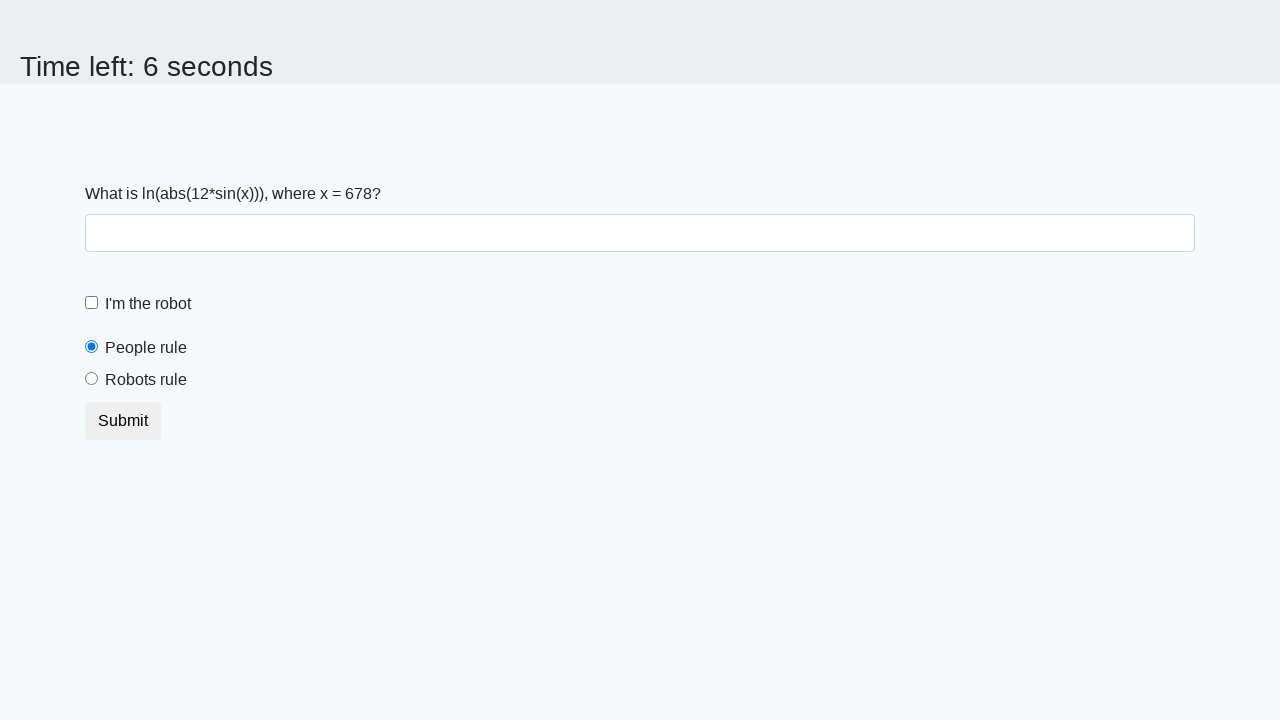

Filled answer field with calculated value: 1.889569042929101 on #answer
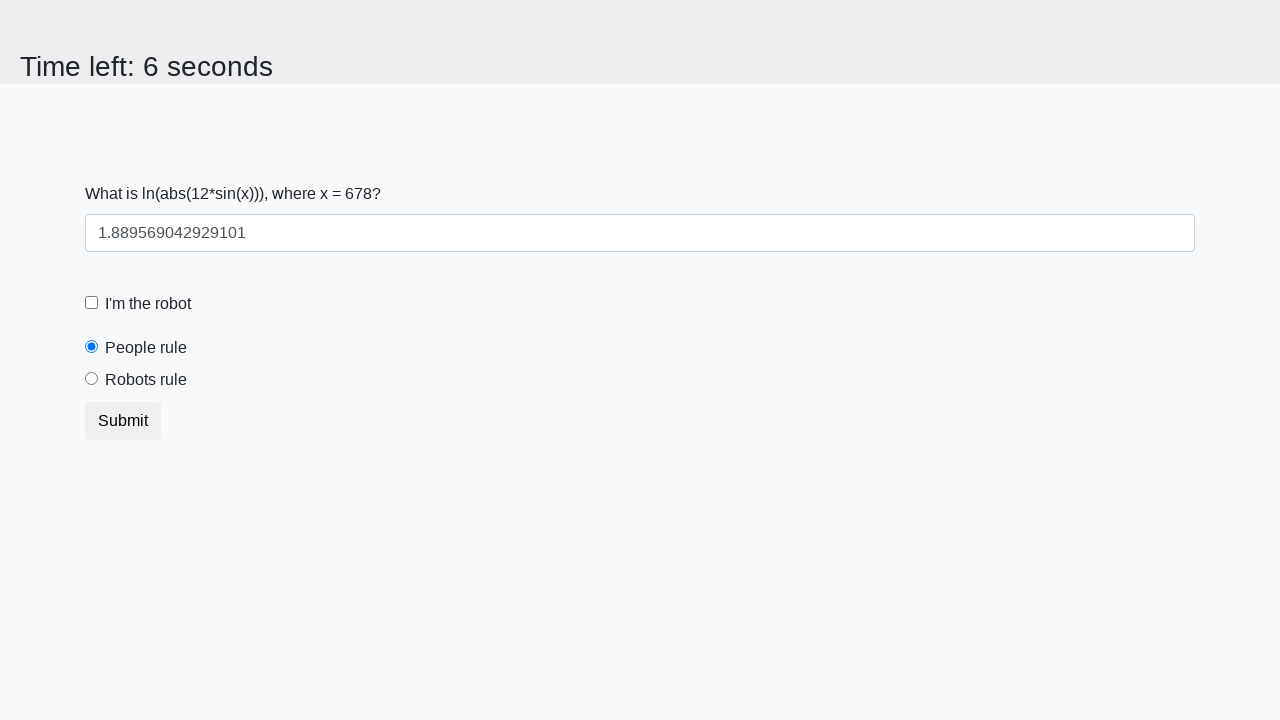

Clicked the robot checkbox at (92, 303) on #robotCheckbox
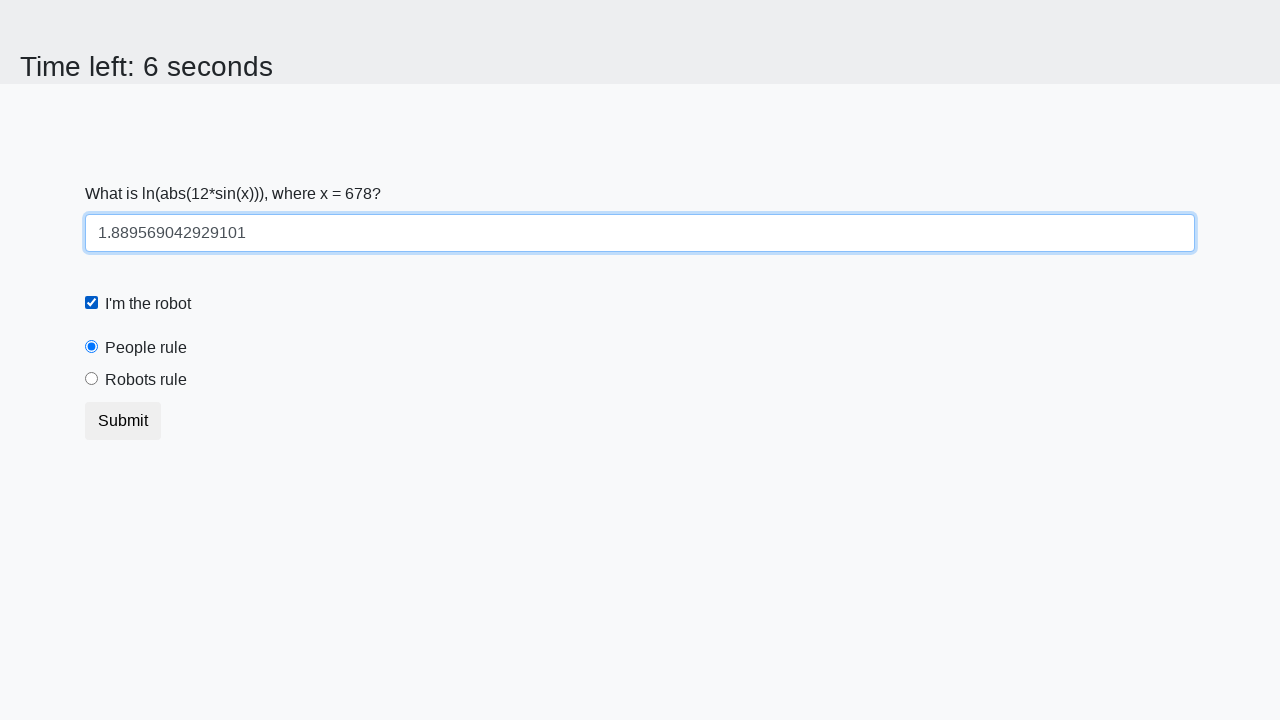

Clicked the robots rule checkbox at (146, 380) on [for='robotsRule']
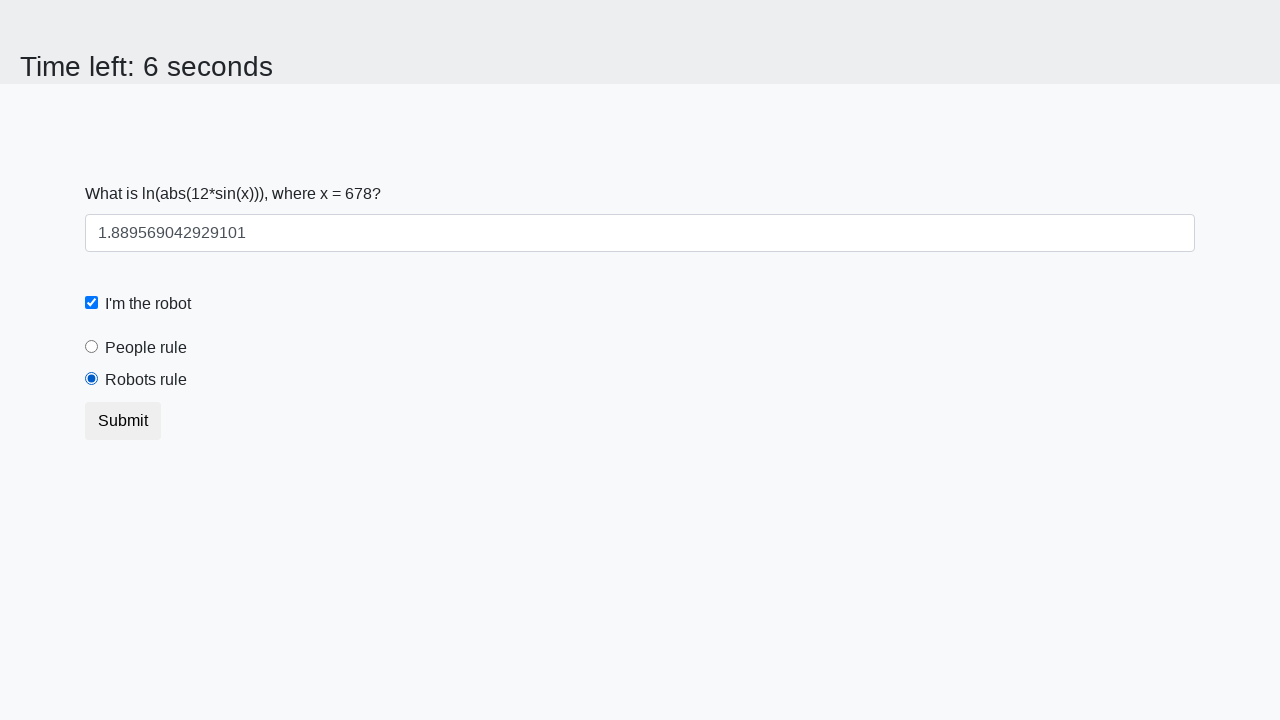

Clicked the submit button to submit the form at (123, 421) on button[type='submit']
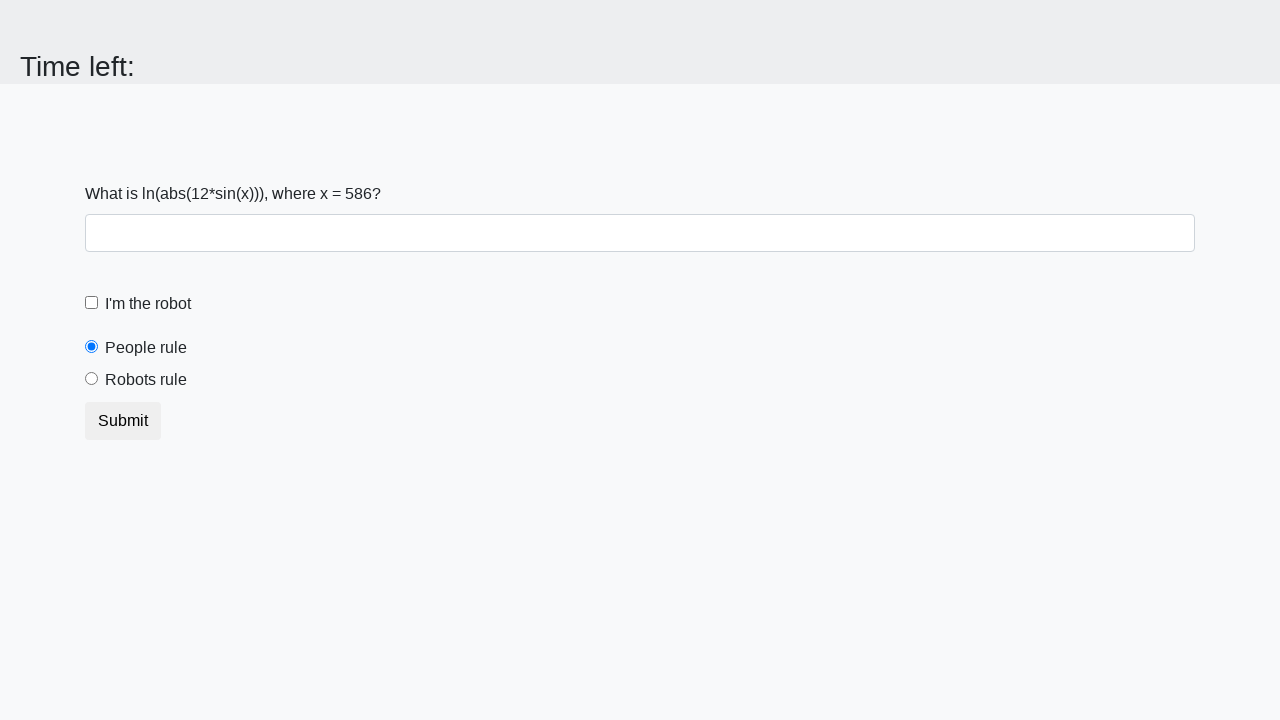

Waited 1000ms for form processing
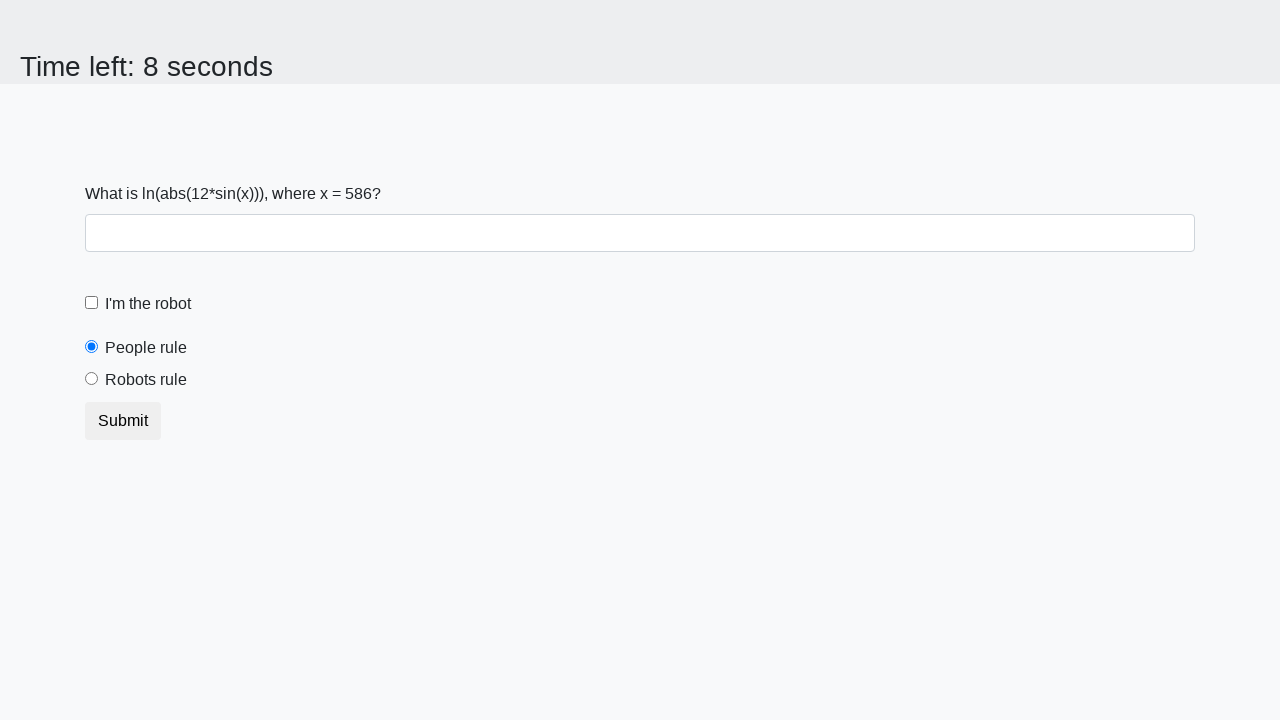

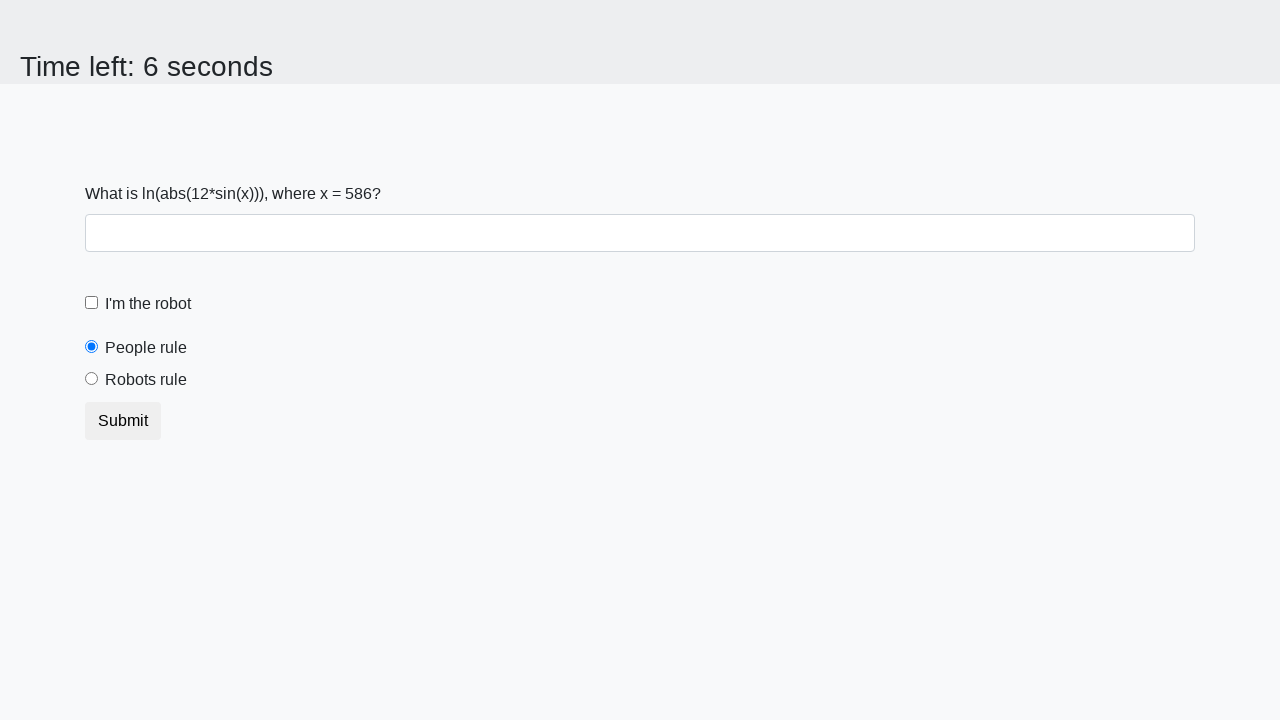